Tests the Selenium web form by entering text in a text box and submitting the form, then verifying the success message is displayed.

Starting URL: https://www.selenium.dev/selenium/web/web-form.html

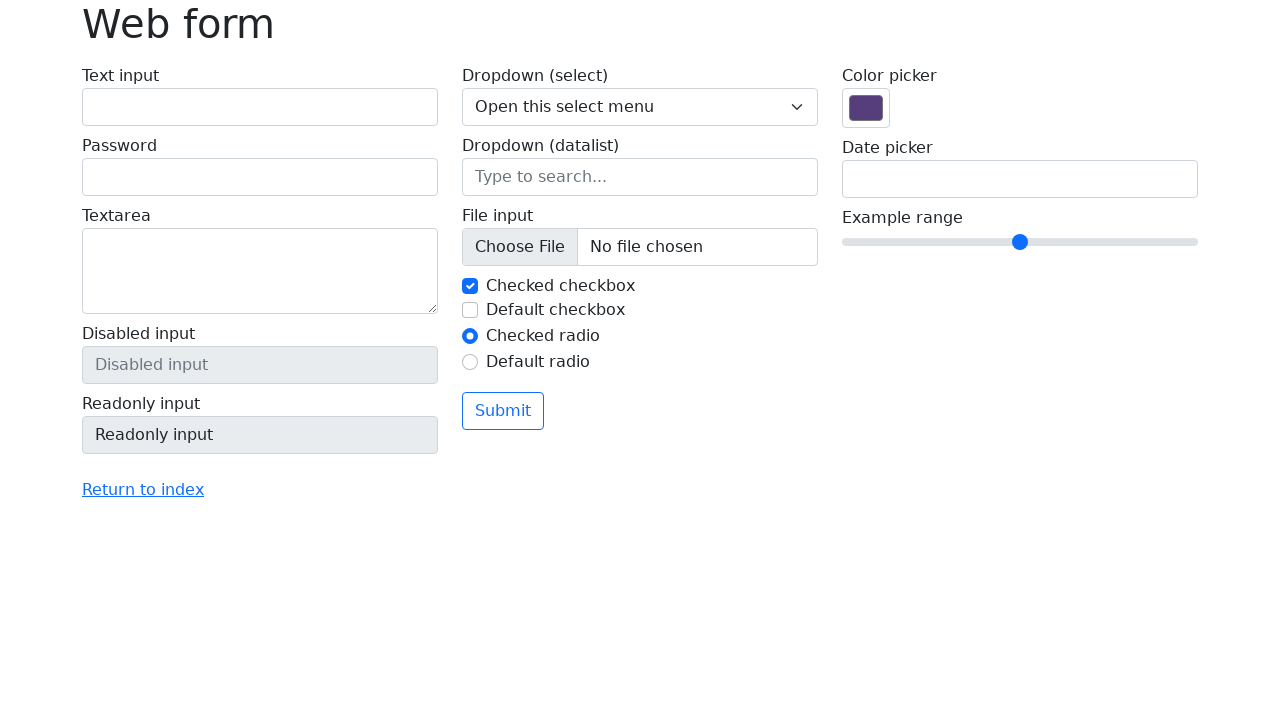

Filled text box with 'Selenium' on #my-text-id
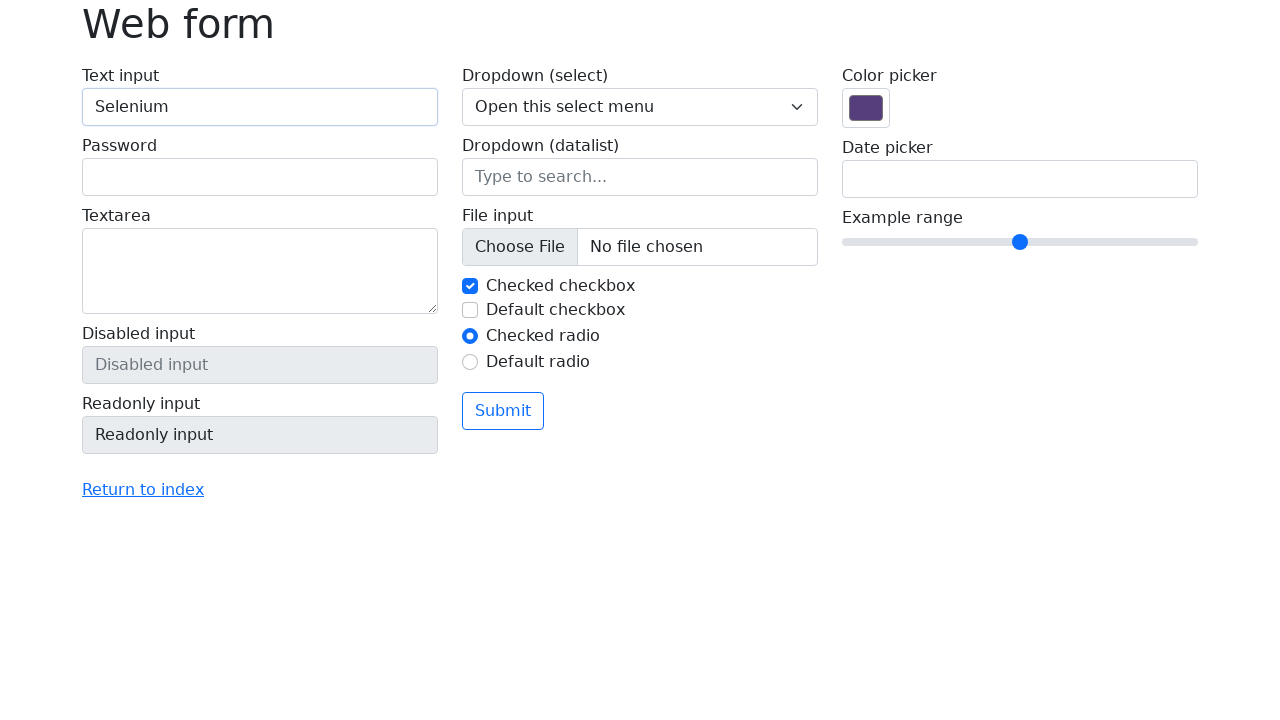

Clicked submit button at (503, 411) on button
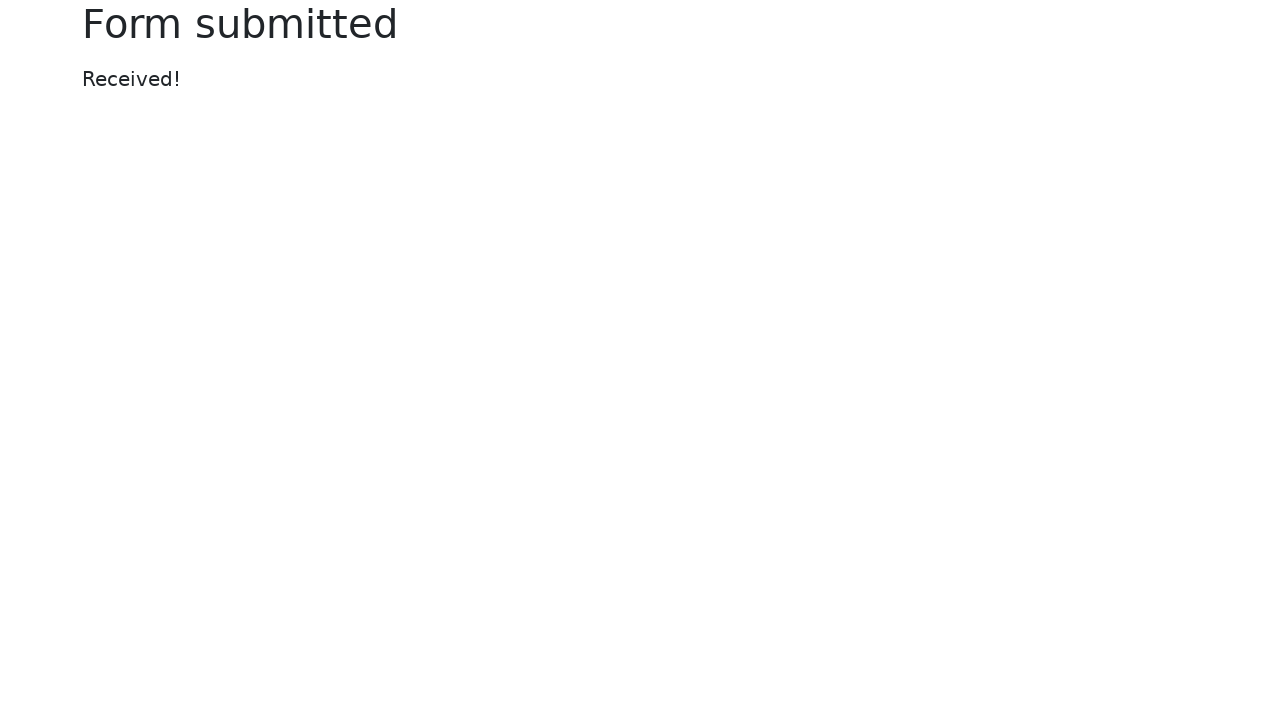

Success message appeared
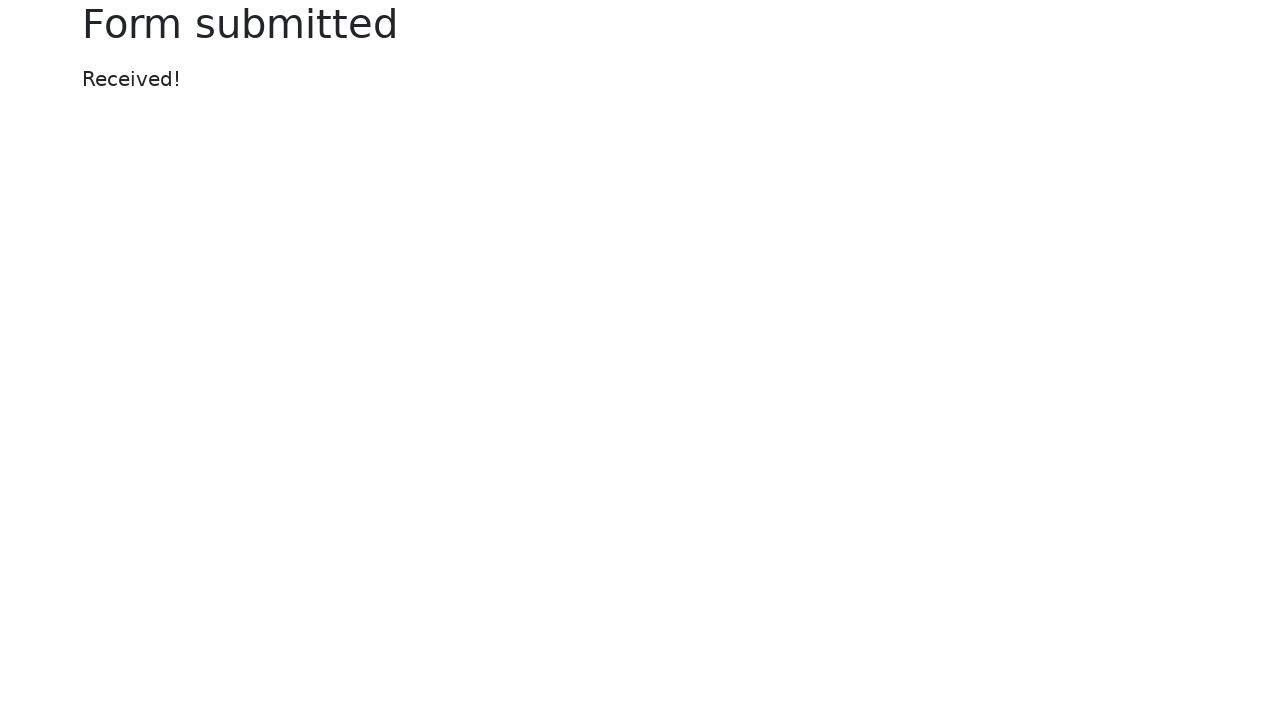

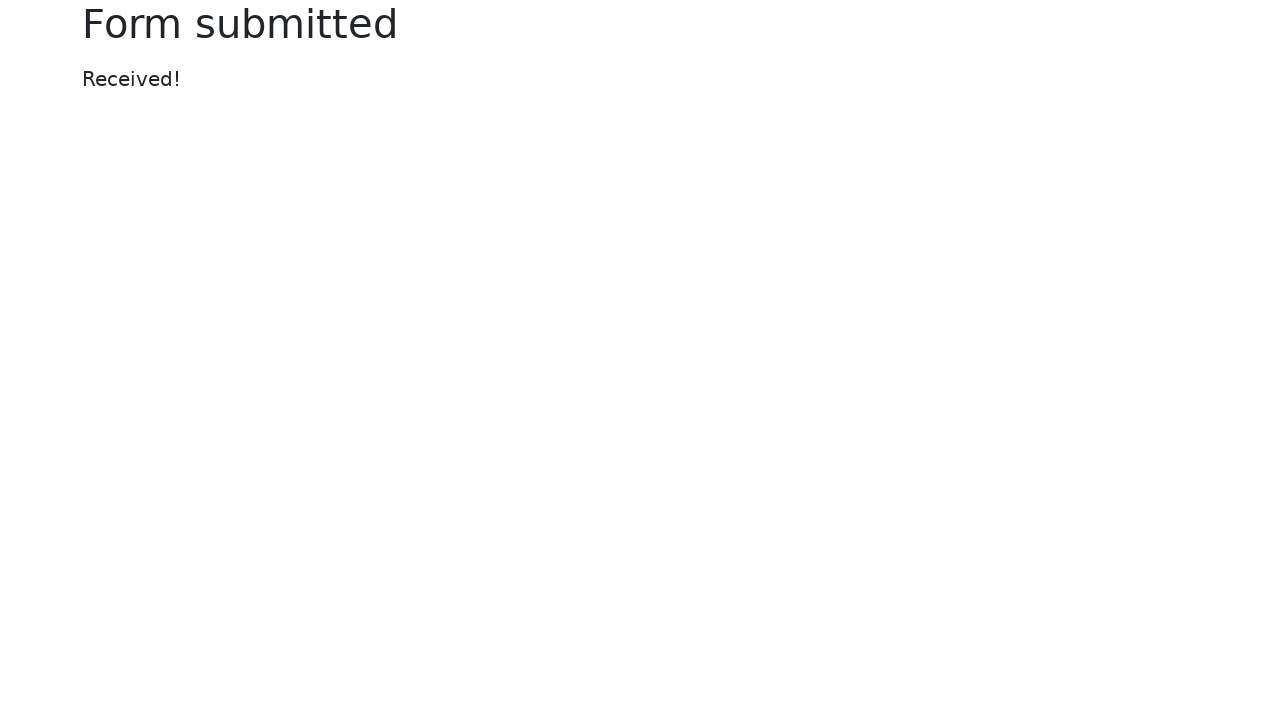